Tests that the browser back button correctly navigates through filter views

Starting URL: https://demo.playwright.dev/todomvc

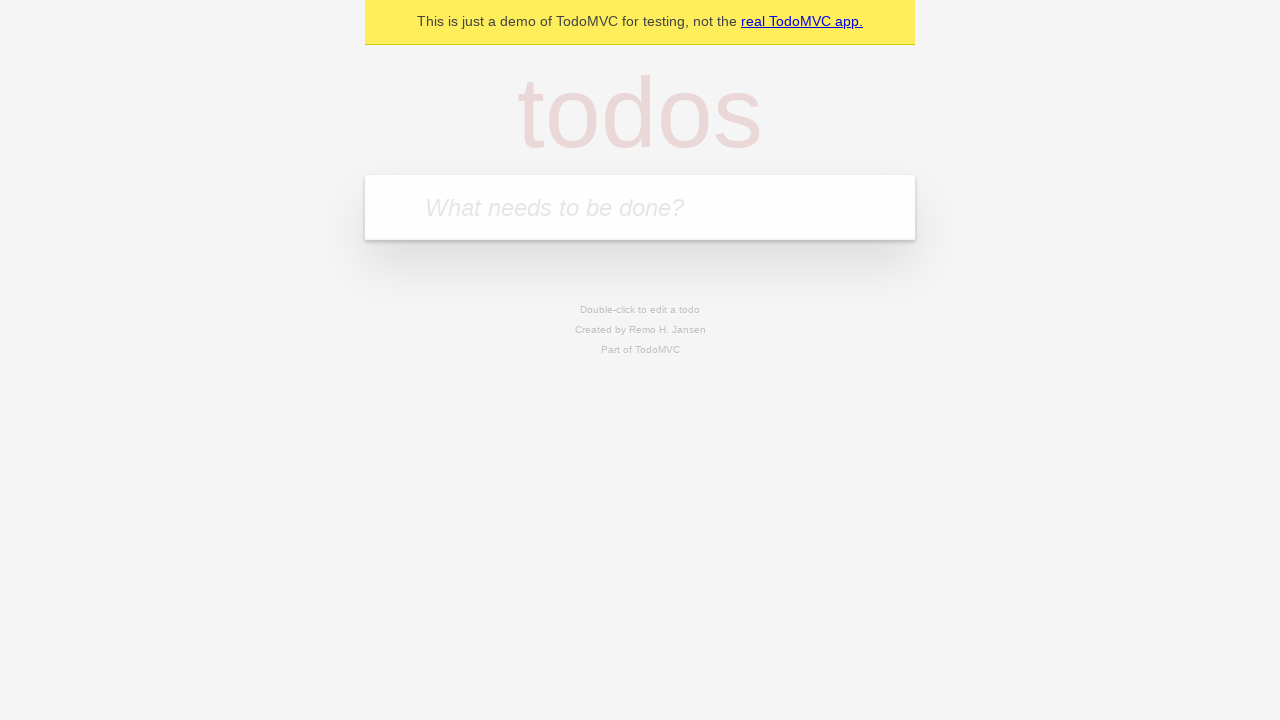

Filled todo input with 'buy some cheese' on internal:attr=[placeholder="What needs to be done?"i]
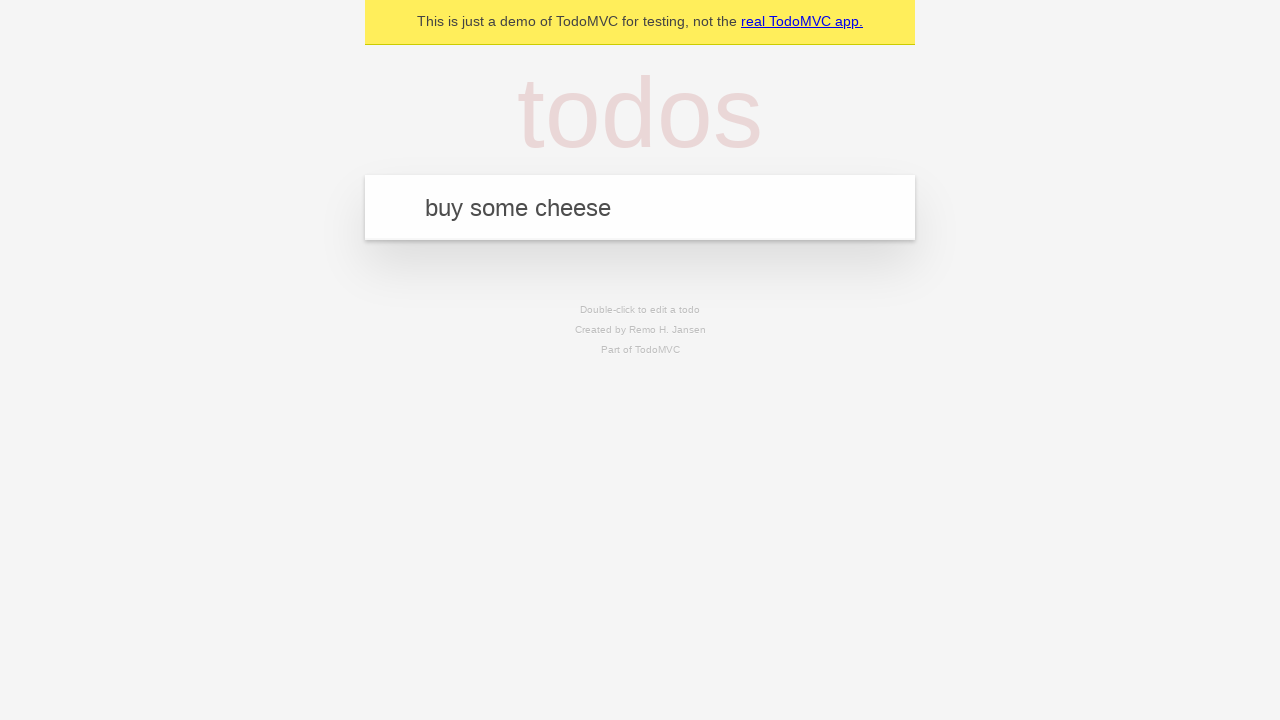

Pressed Enter to add first todo on internal:attr=[placeholder="What needs to be done?"i]
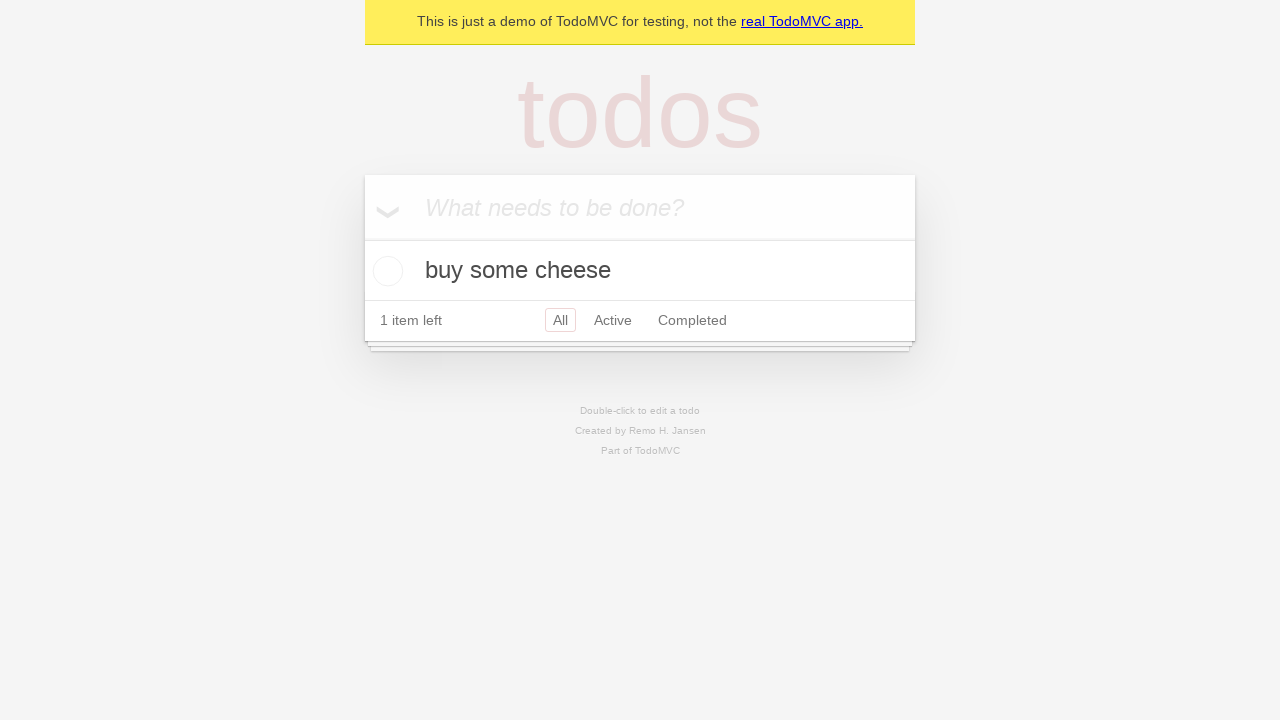

Filled todo input with 'feed the cat' on internal:attr=[placeholder="What needs to be done?"i]
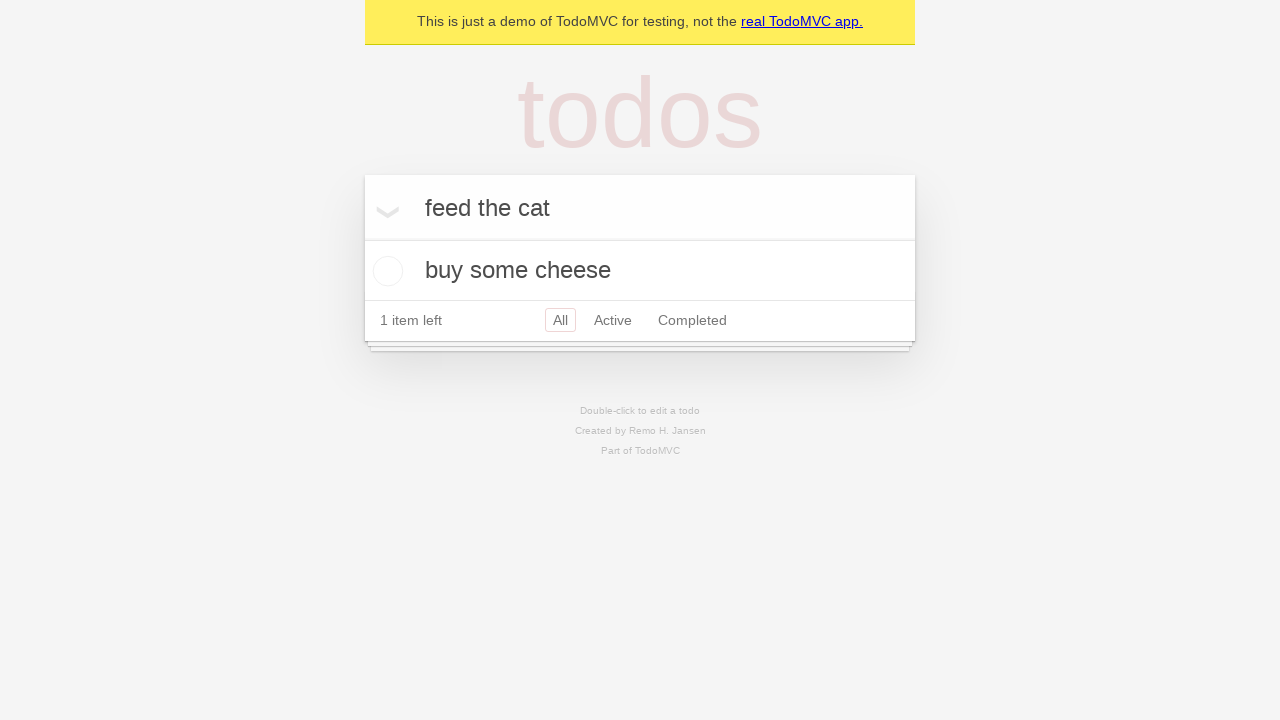

Pressed Enter to add second todo on internal:attr=[placeholder="What needs to be done?"i]
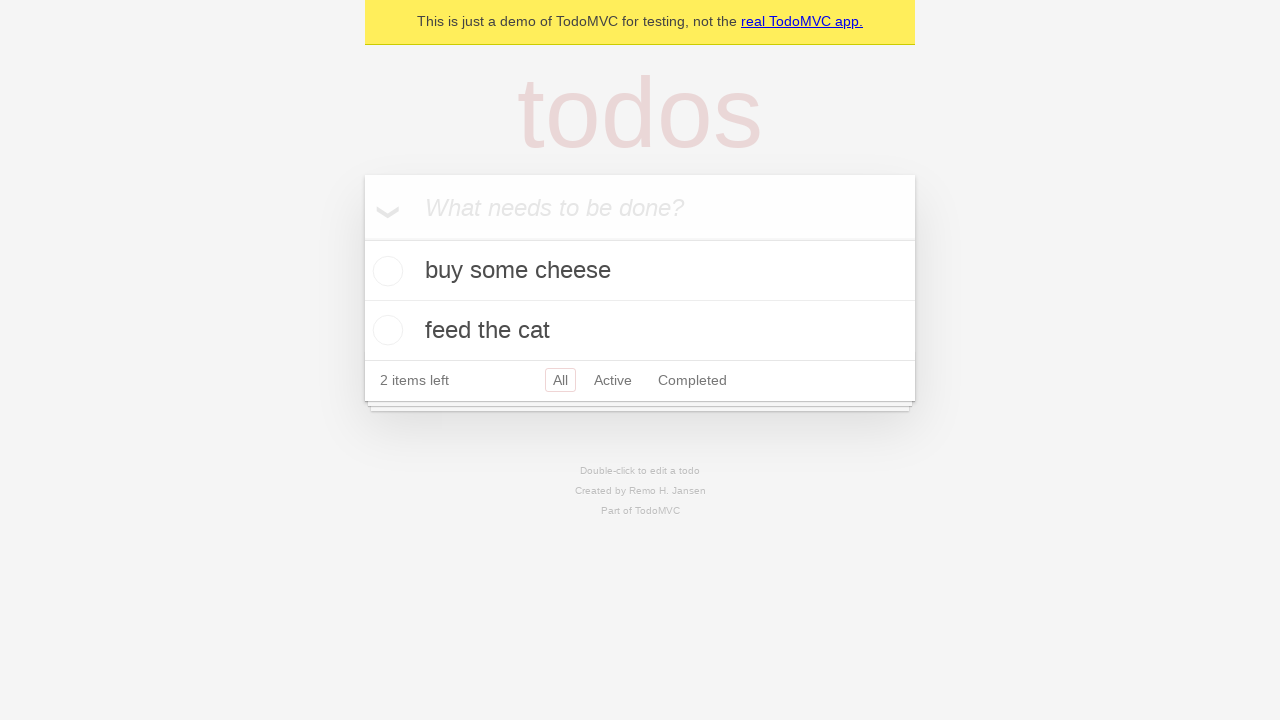

Filled todo input with 'book a doctors appointment' on internal:attr=[placeholder="What needs to be done?"i]
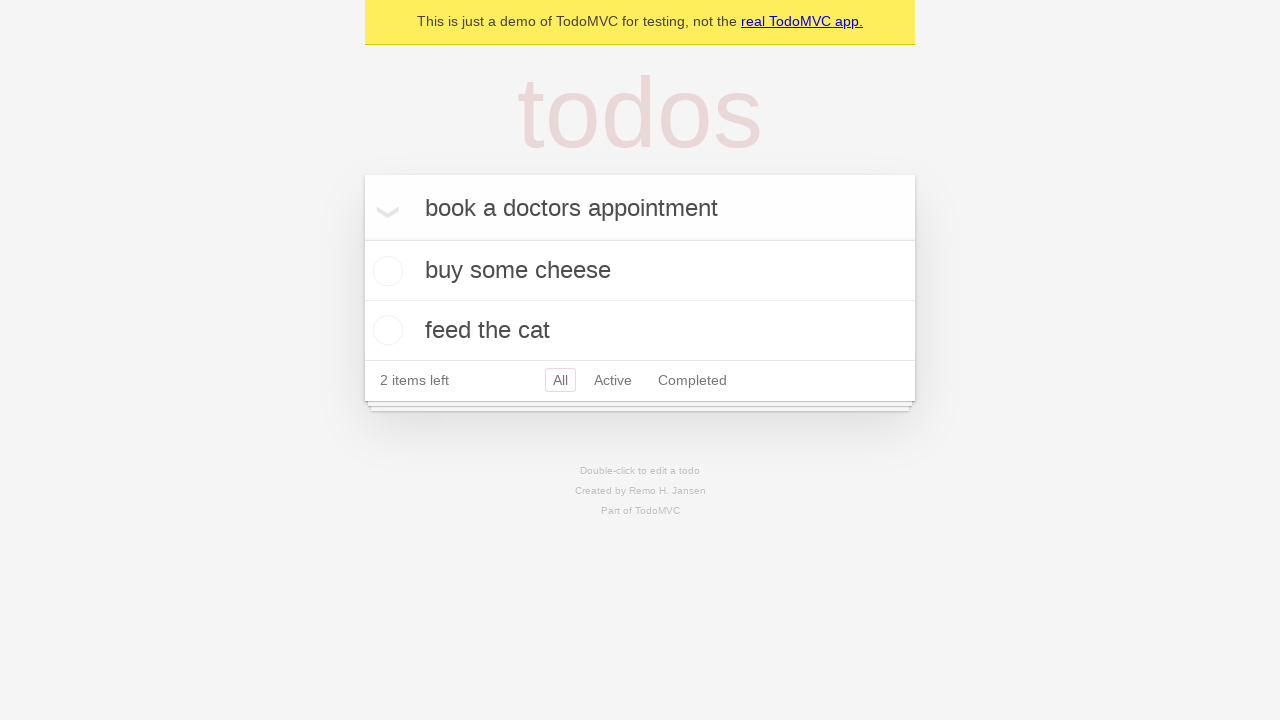

Pressed Enter to add third todo on internal:attr=[placeholder="What needs to be done?"i]
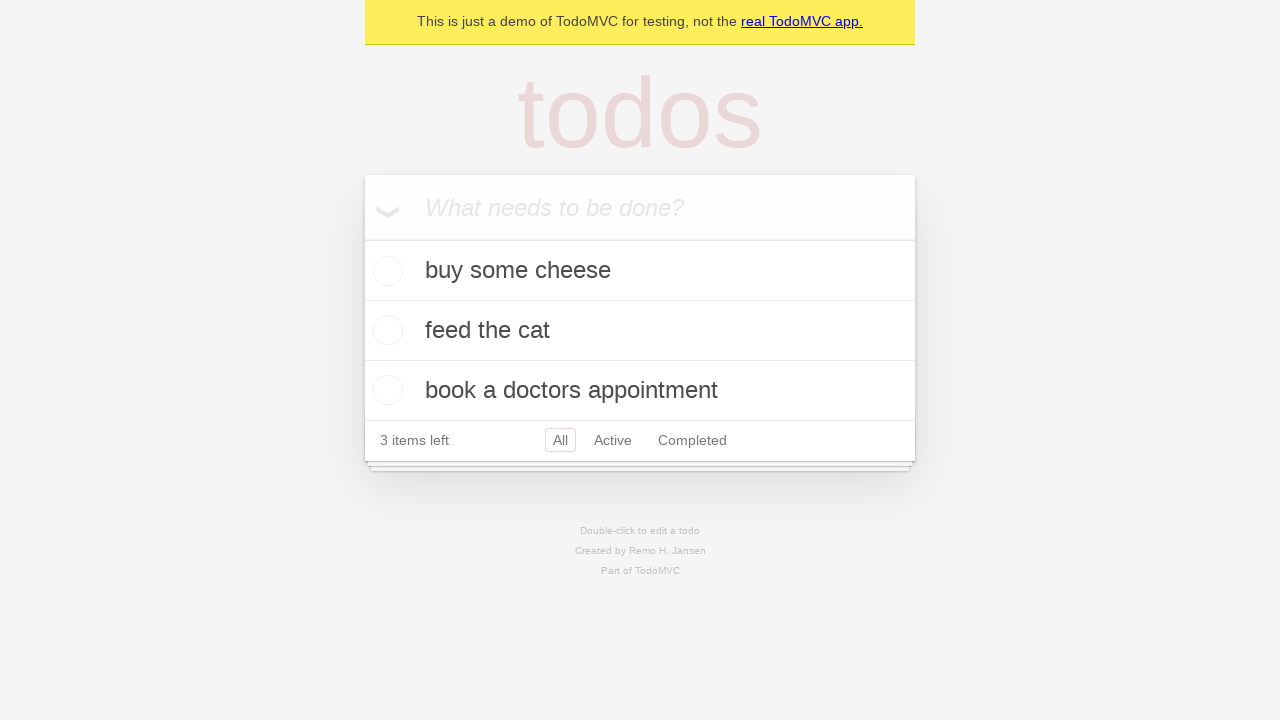

Marked second todo as complete at (385, 330) on internal:testid=[data-testid="todo-item"s] >> nth=1 >> internal:role=checkbox
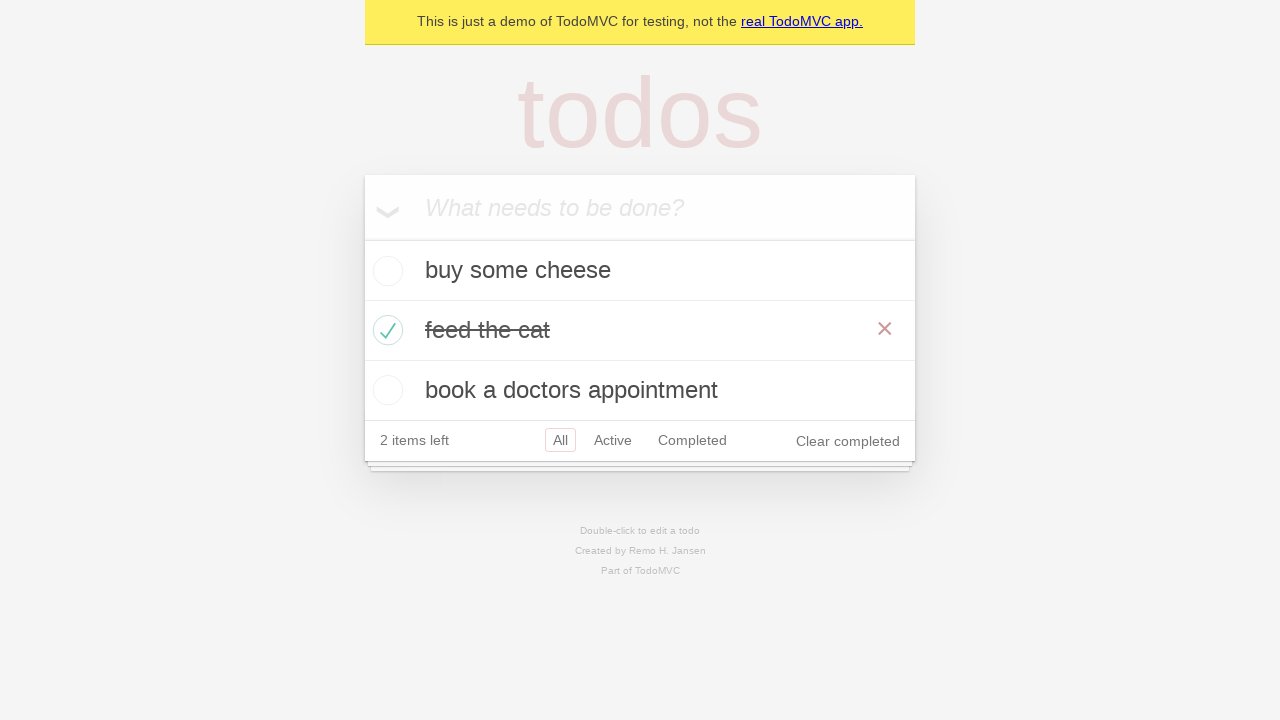

Clicked 'All' filter link at (560, 440) on internal:role=link[name="All"i]
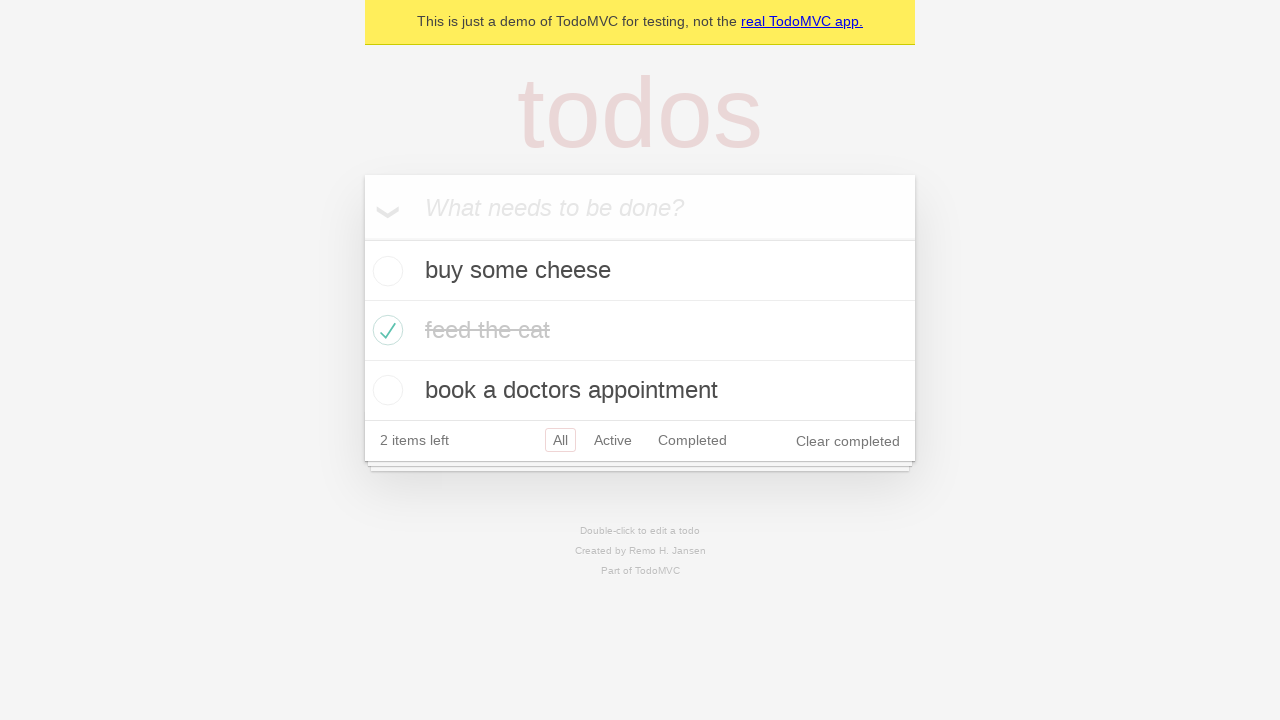

Clicked 'Active' filter link at (613, 440) on internal:role=link[name="Active"i]
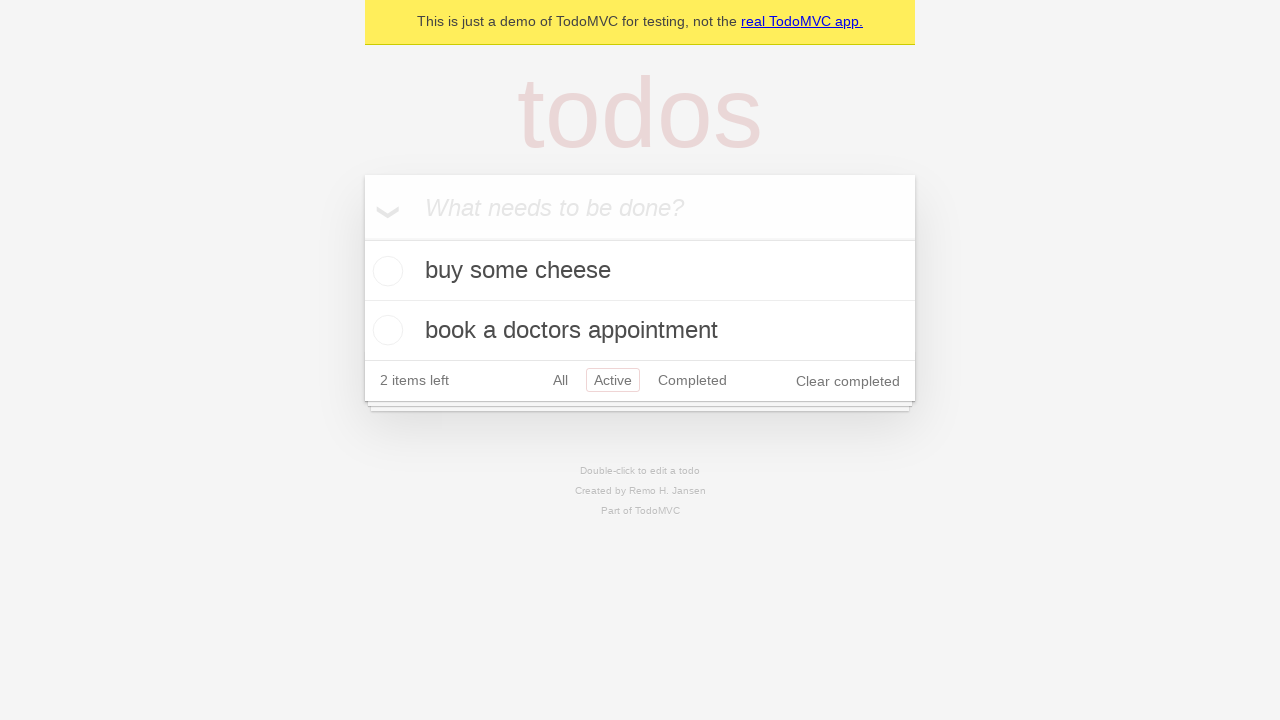

Clicked 'Completed' filter link at (692, 380) on internal:role=link[name="Completed"i]
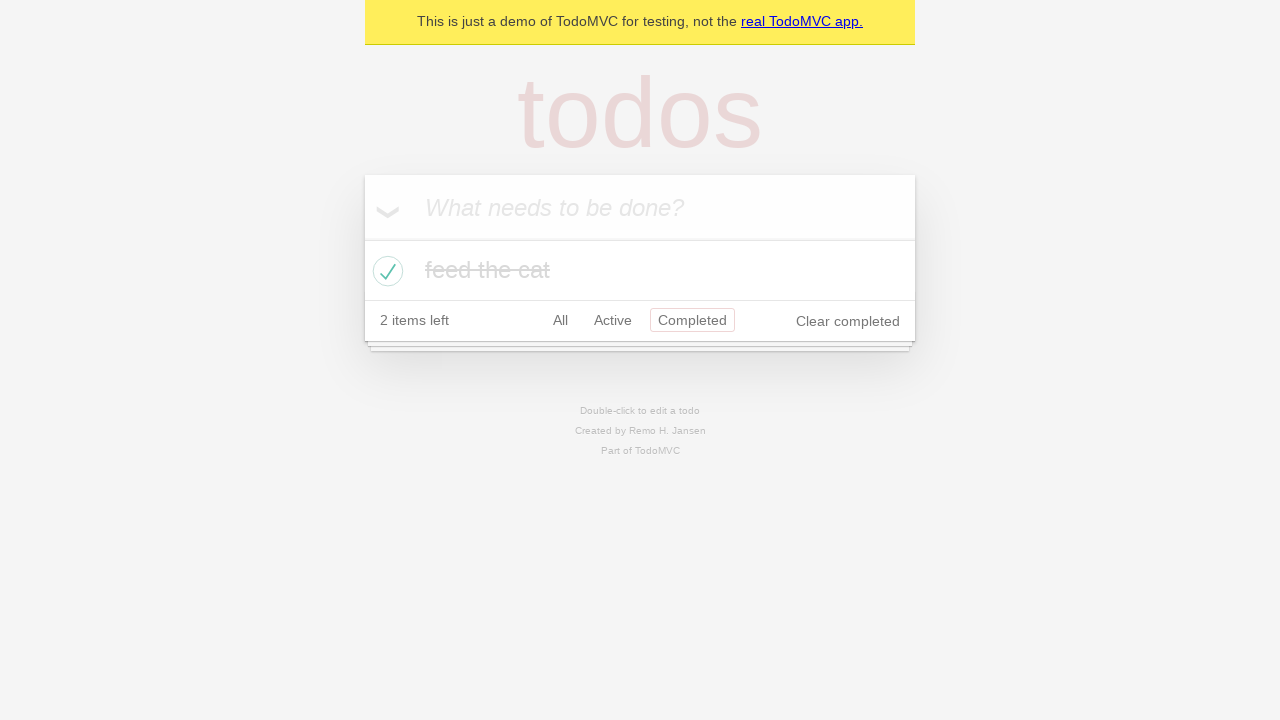

Navigated back one step in browser history
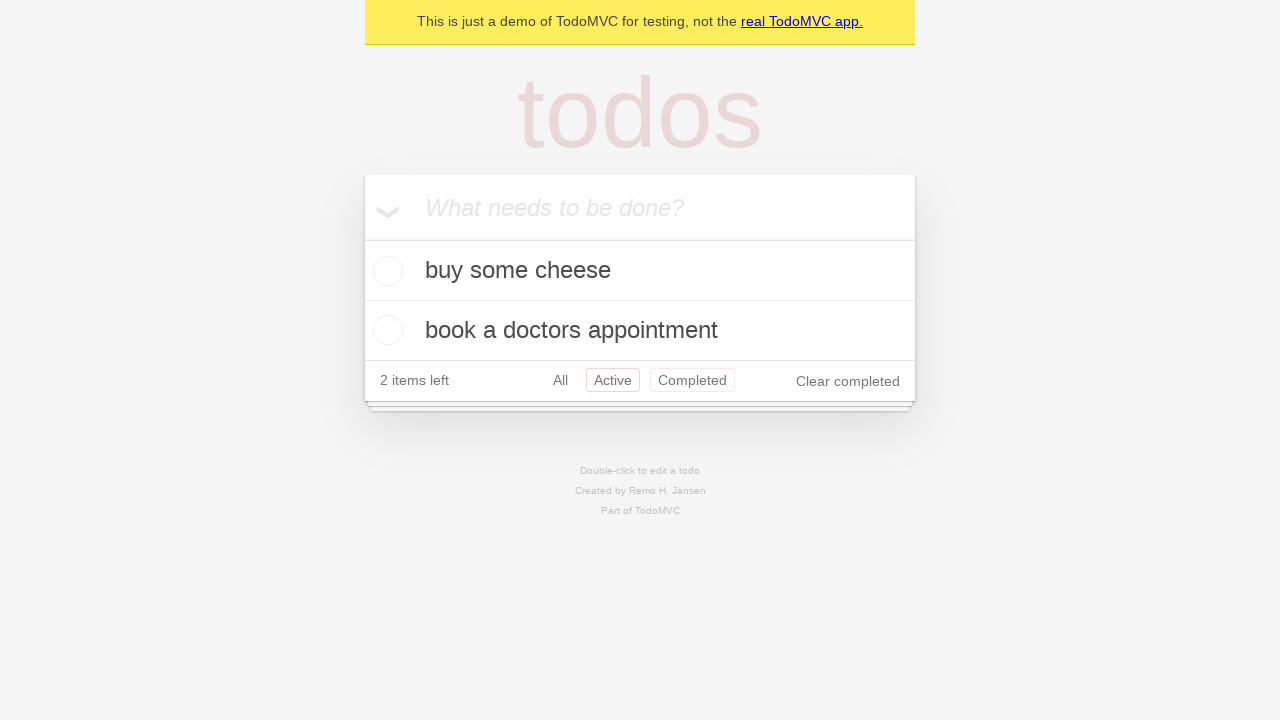

Navigated back one more step in browser history
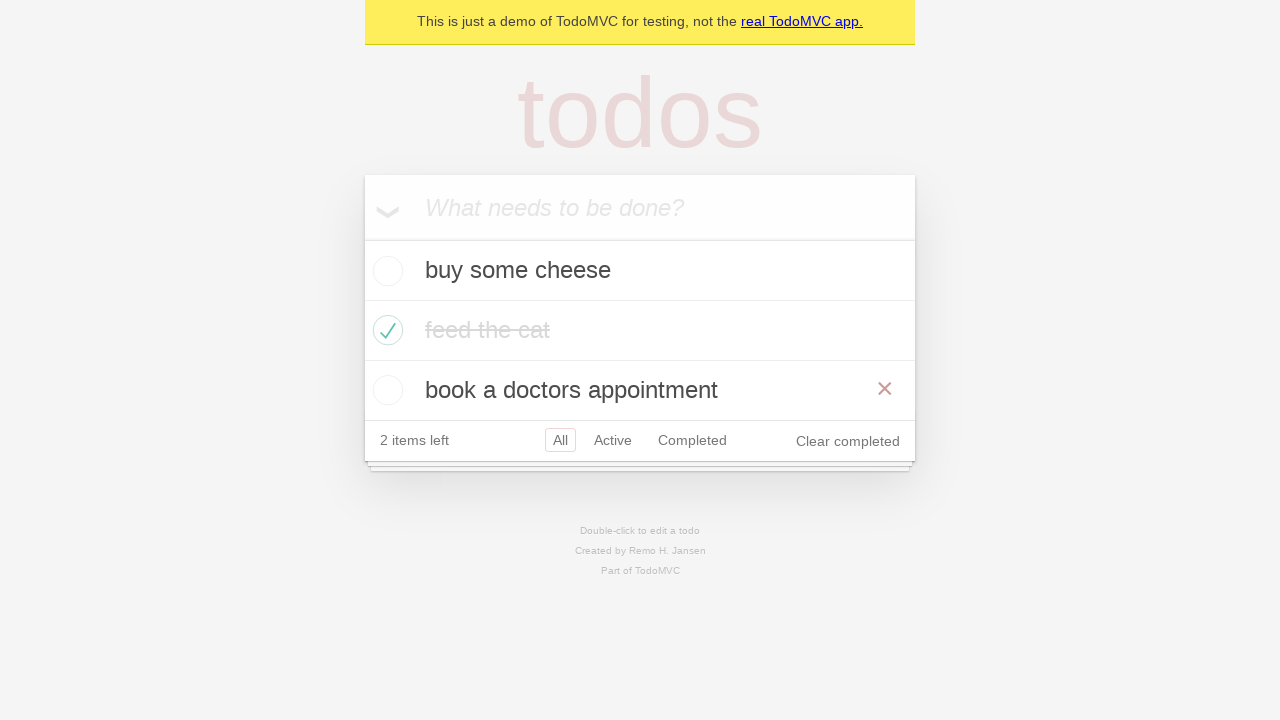

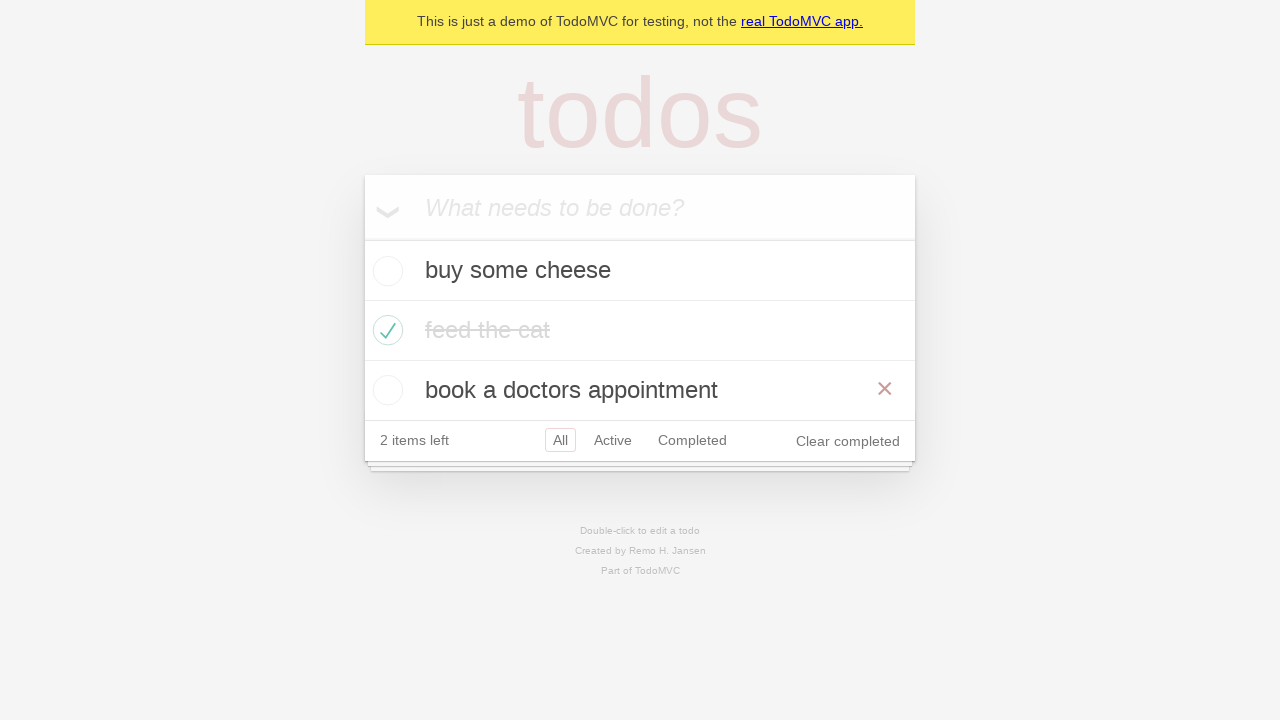